Tests valid signup by filling username, email, and password fields and submitting the form

Starting URL: http://selenium-blog.herokuapp.com/signup

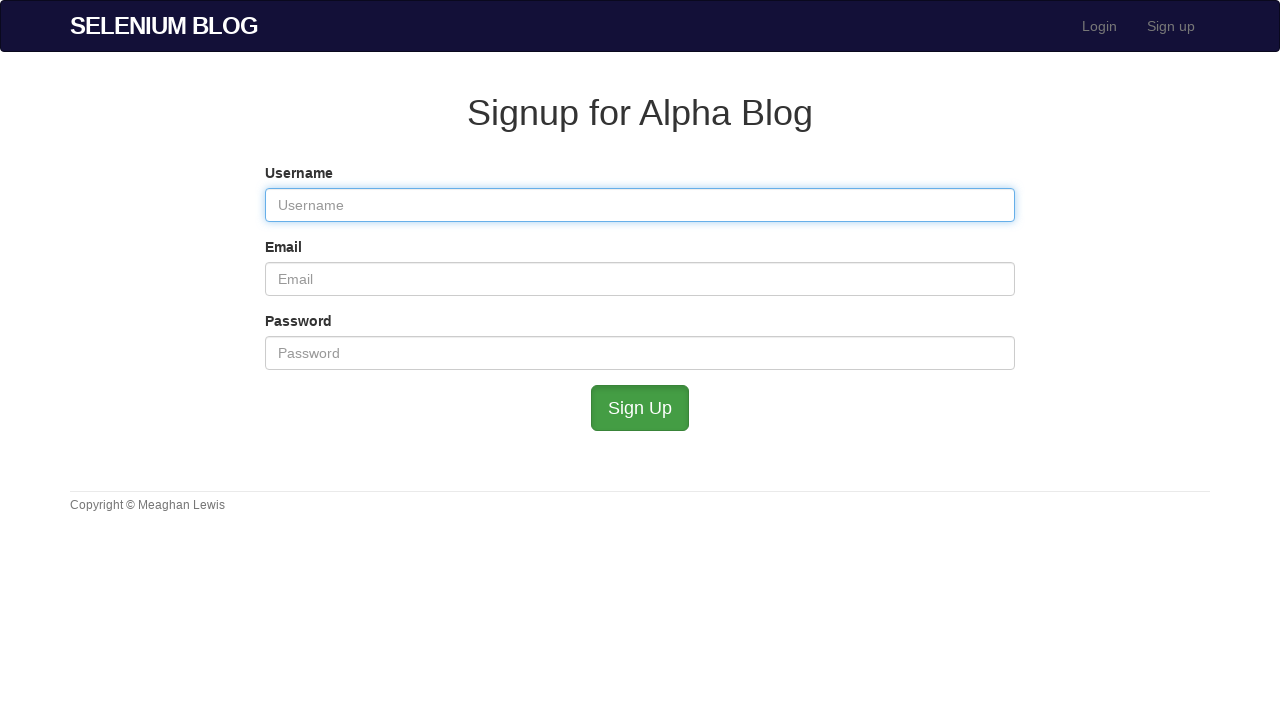

Filled username field with 'TestUser789' on #user_username
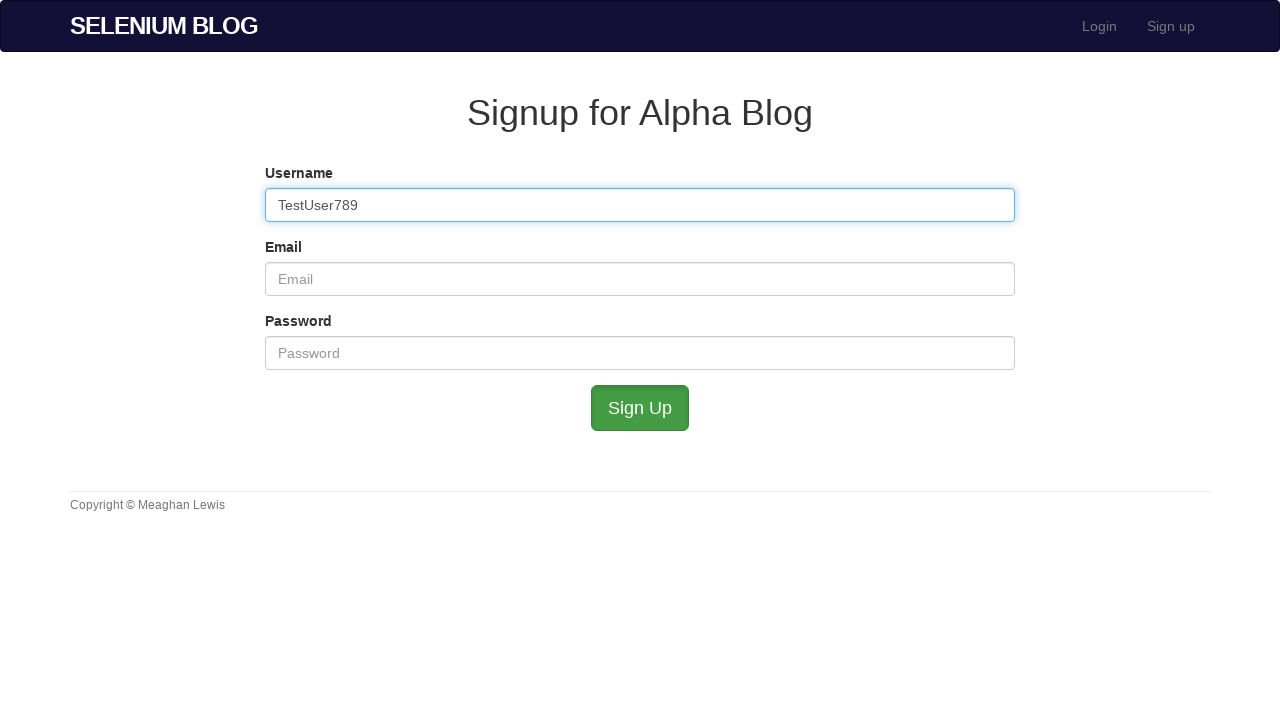

Filled email field with 'testuser789@mailinator.com' on #user_email
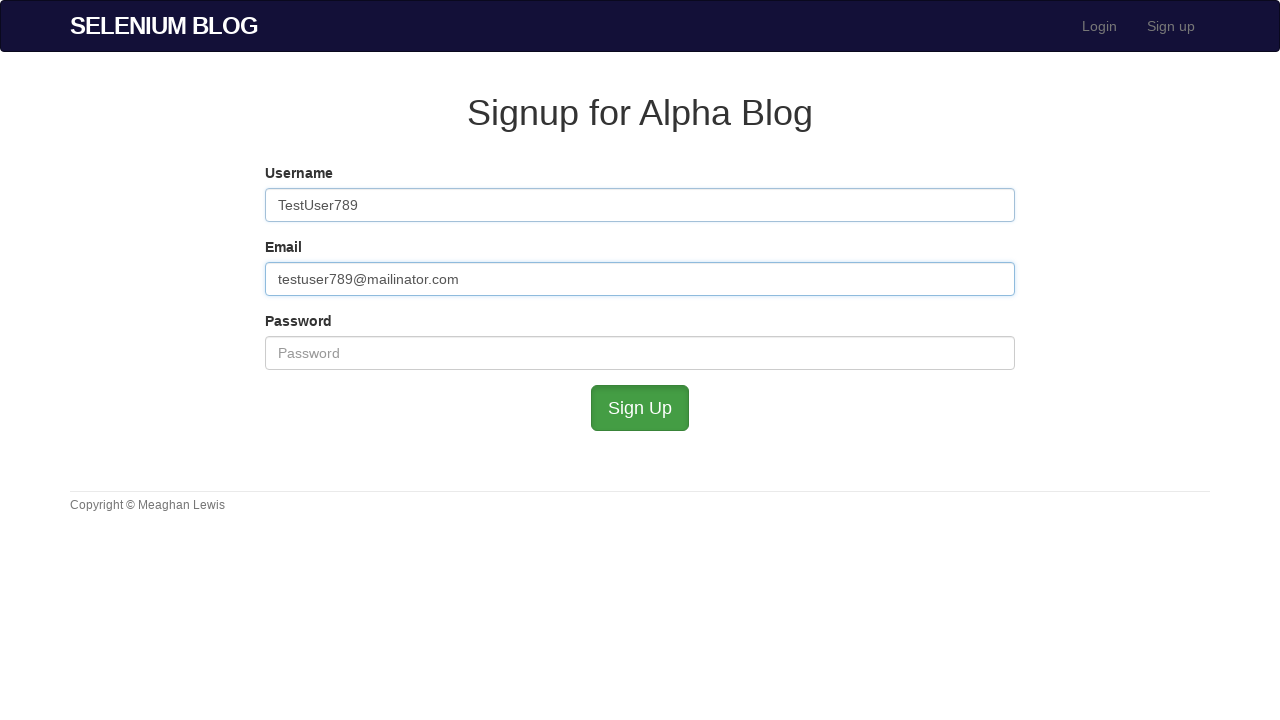

Filled password field with 'TestPass@98765' on #user_password
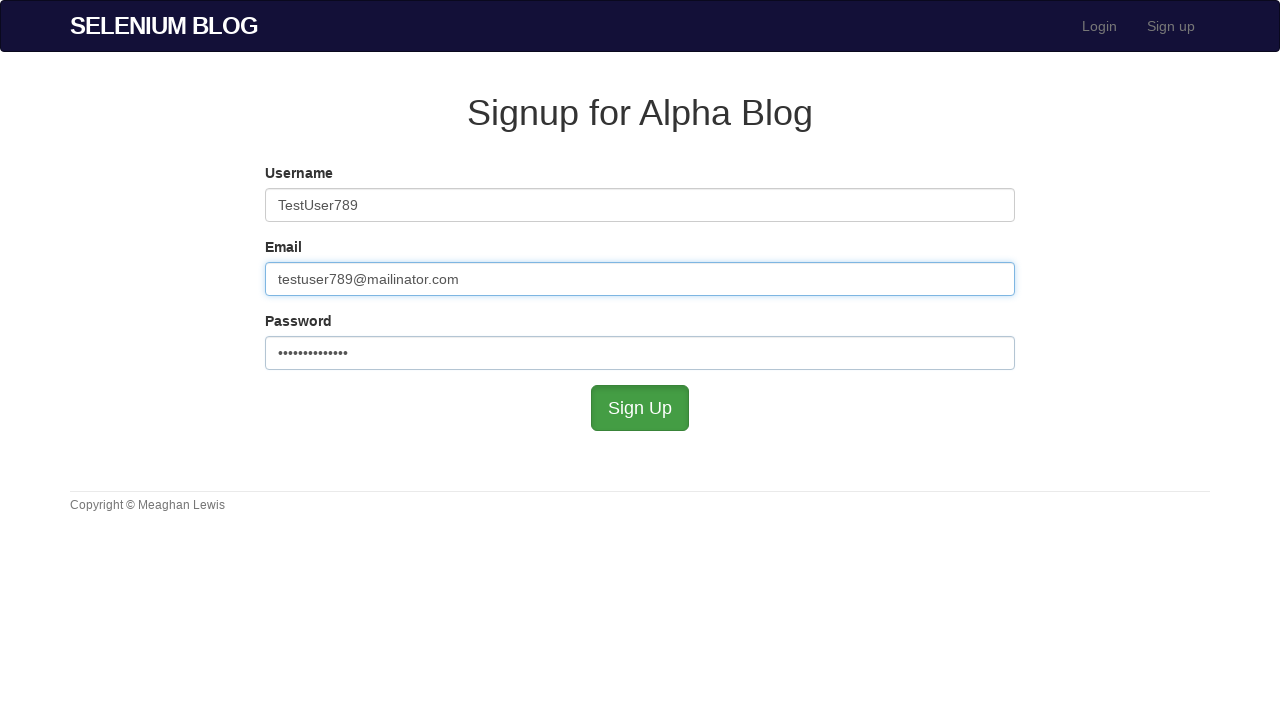

Clicked submit button to complete signup at (640, 408) on #submit
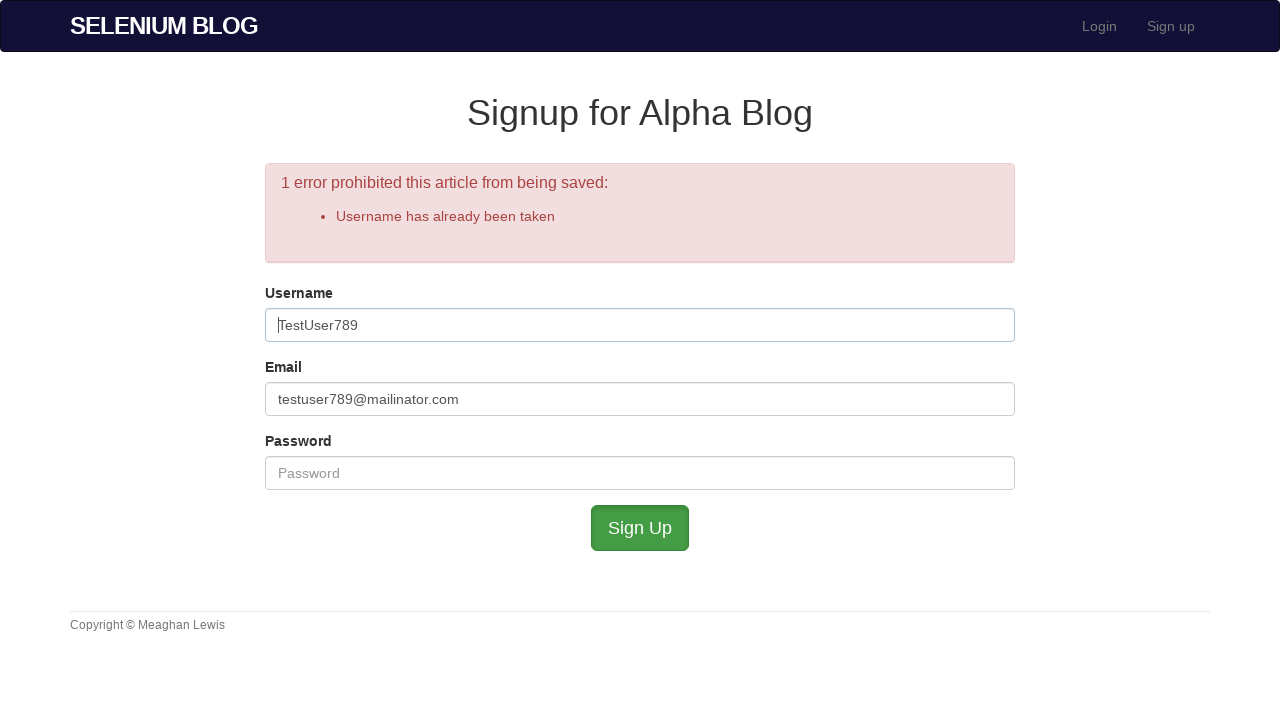

Page loaded after form submission
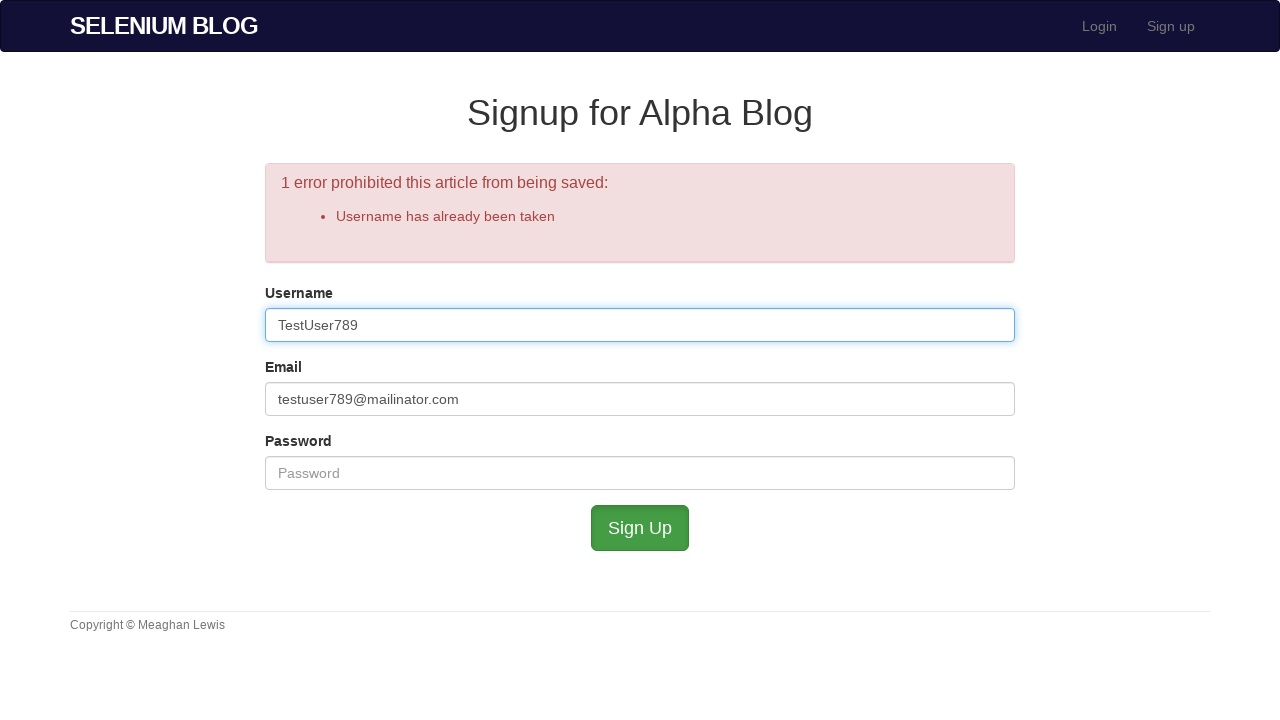

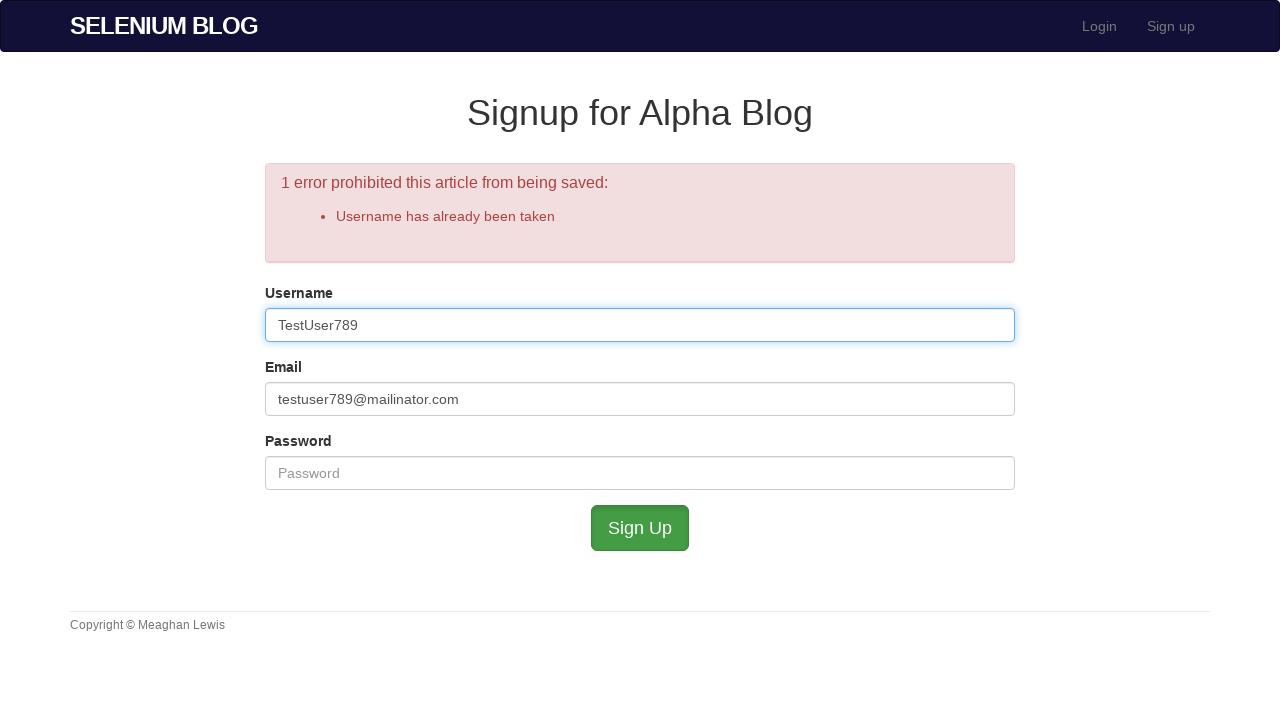